Tests drag and drop functionality within an iframe by dragging an element from source to target position

Starting URL: https://jqueryui.com/droppable/

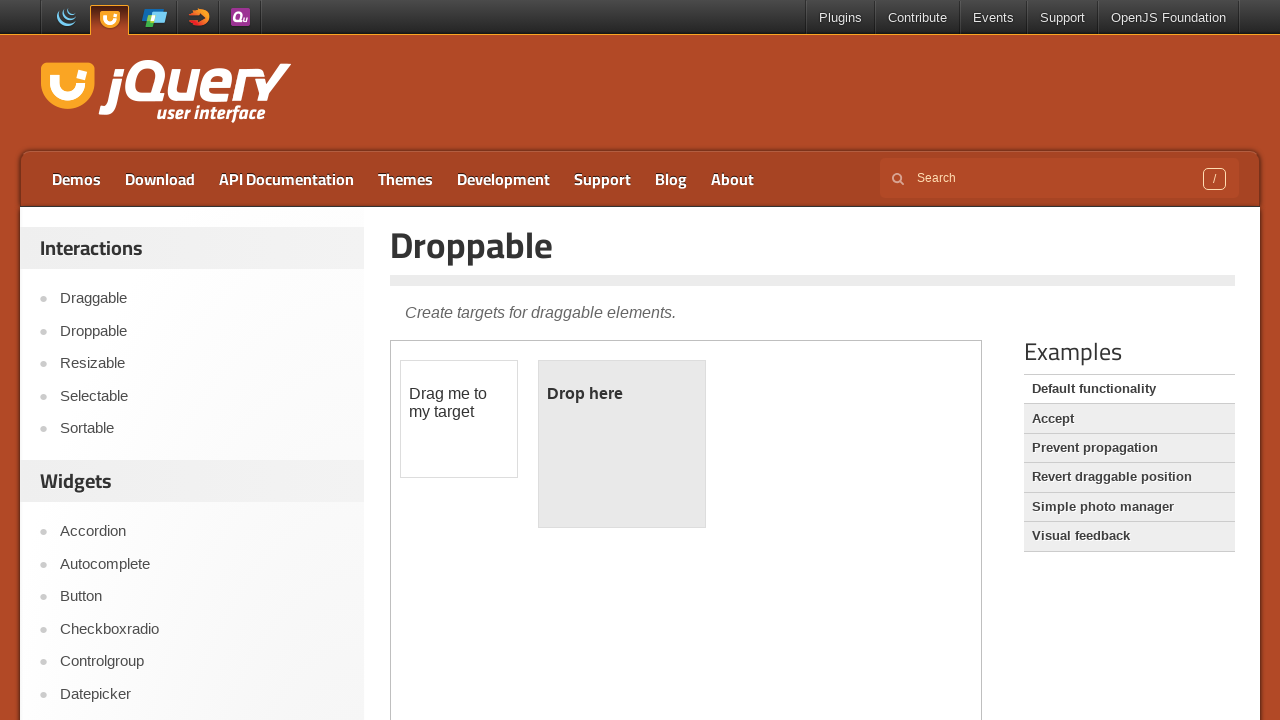

Located iframe containing drag and drop demo
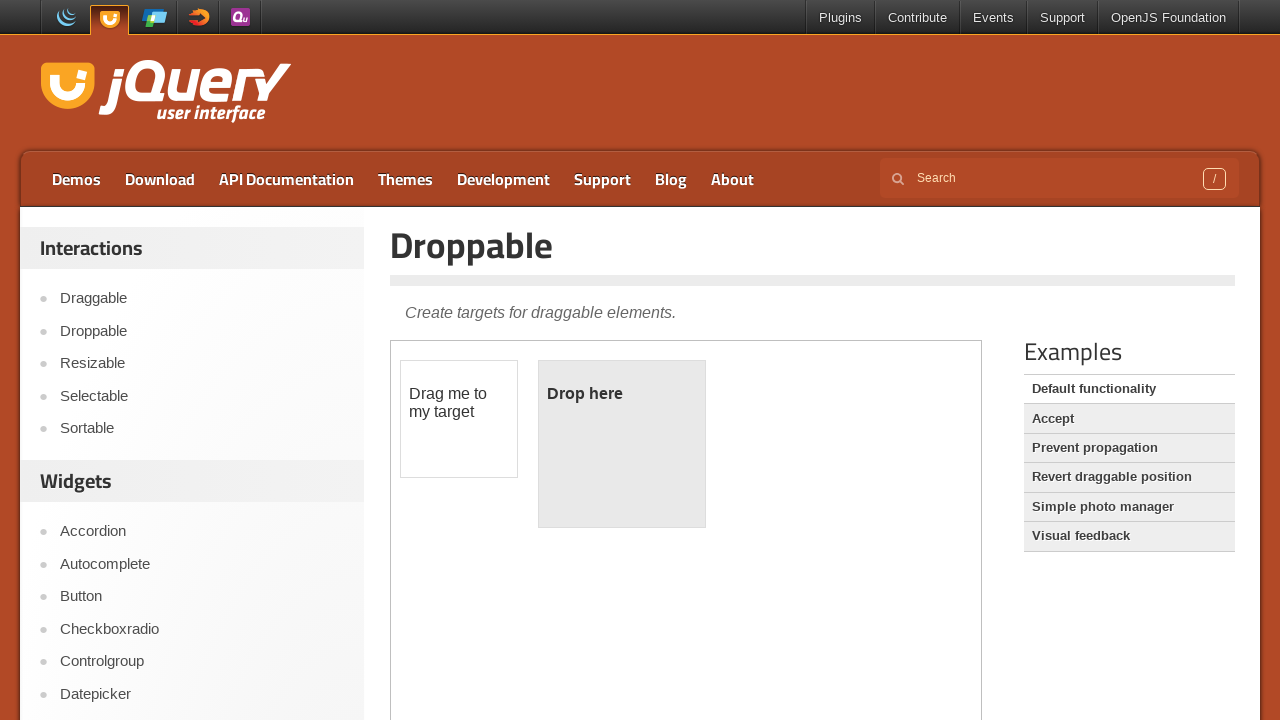

Located draggable element within iframe
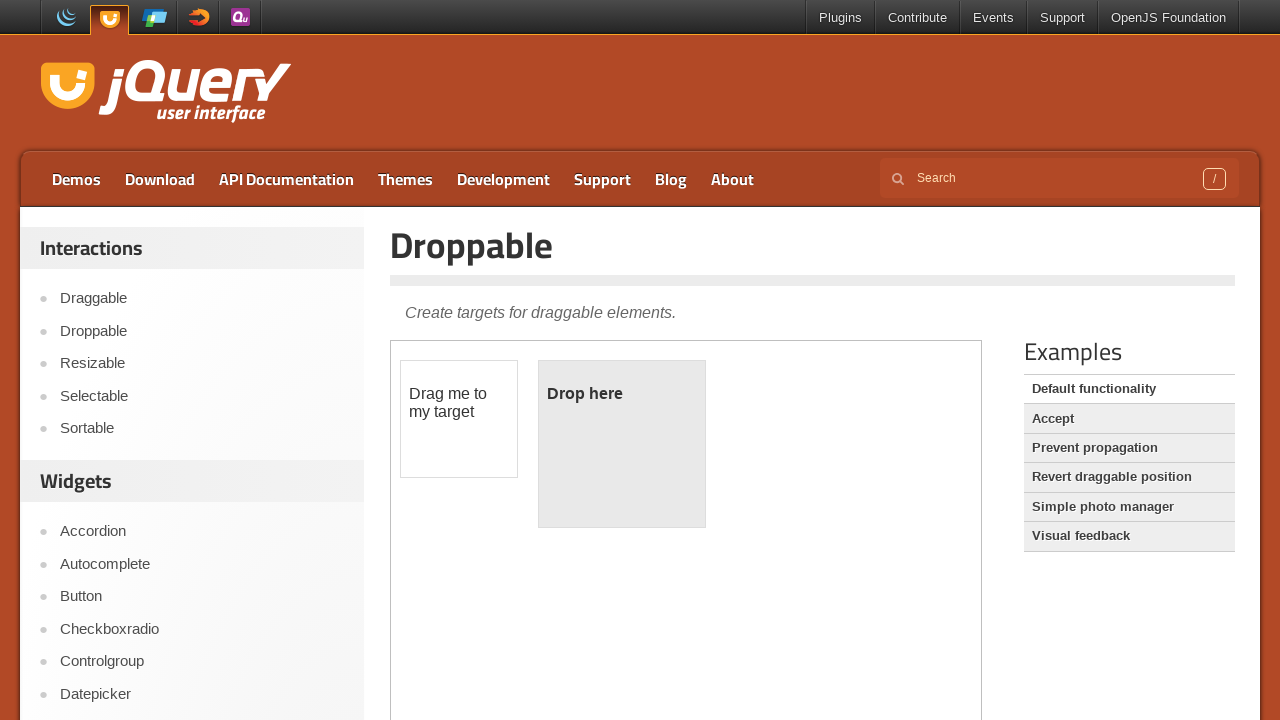

Located droppable target element within iframe
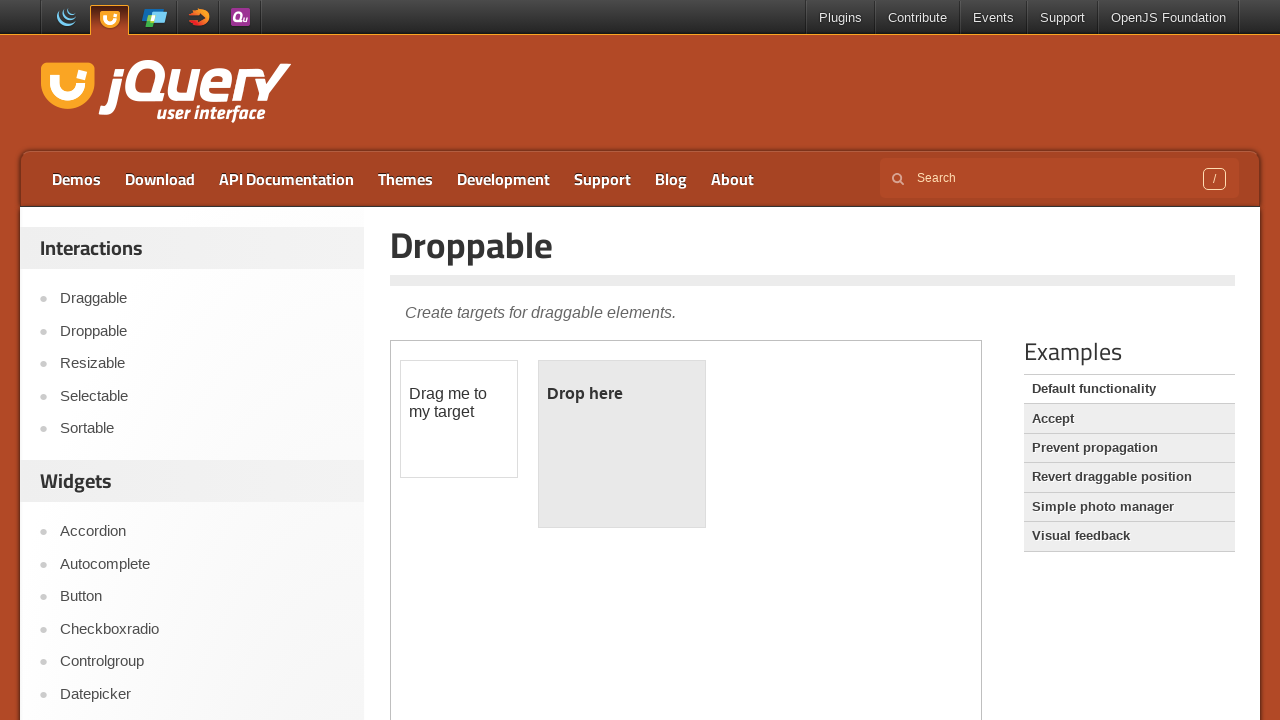

Dragged element from source to droppable target at (622, 444)
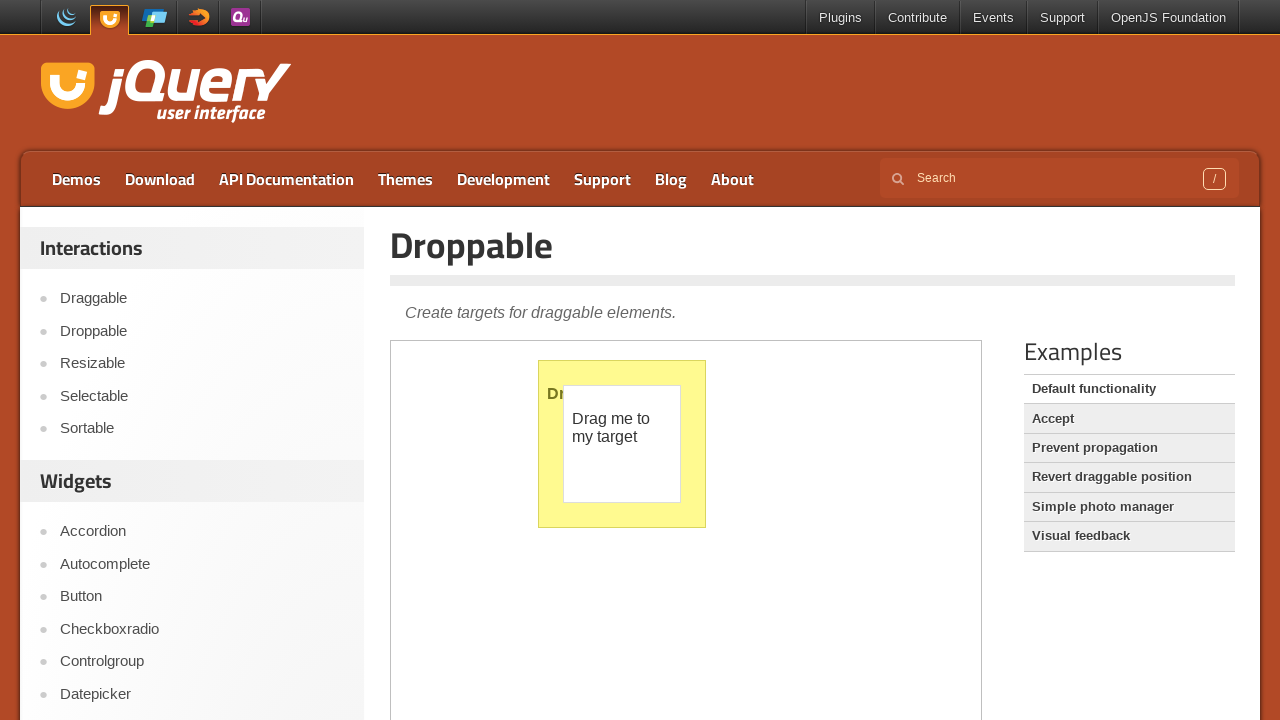

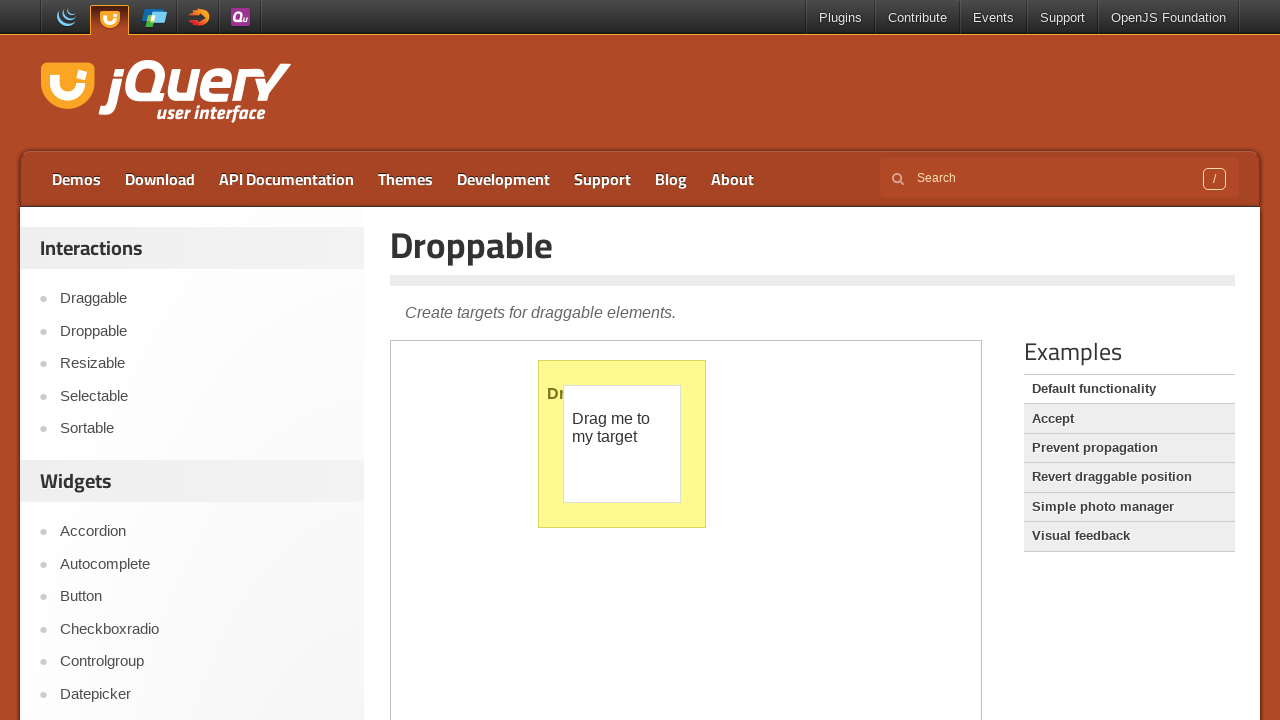